Tests the resizable box functionality by dragging the resize handle to enlarge the box and verifying the resulting dimensions

Starting URL: https://demoqa.com/resizable

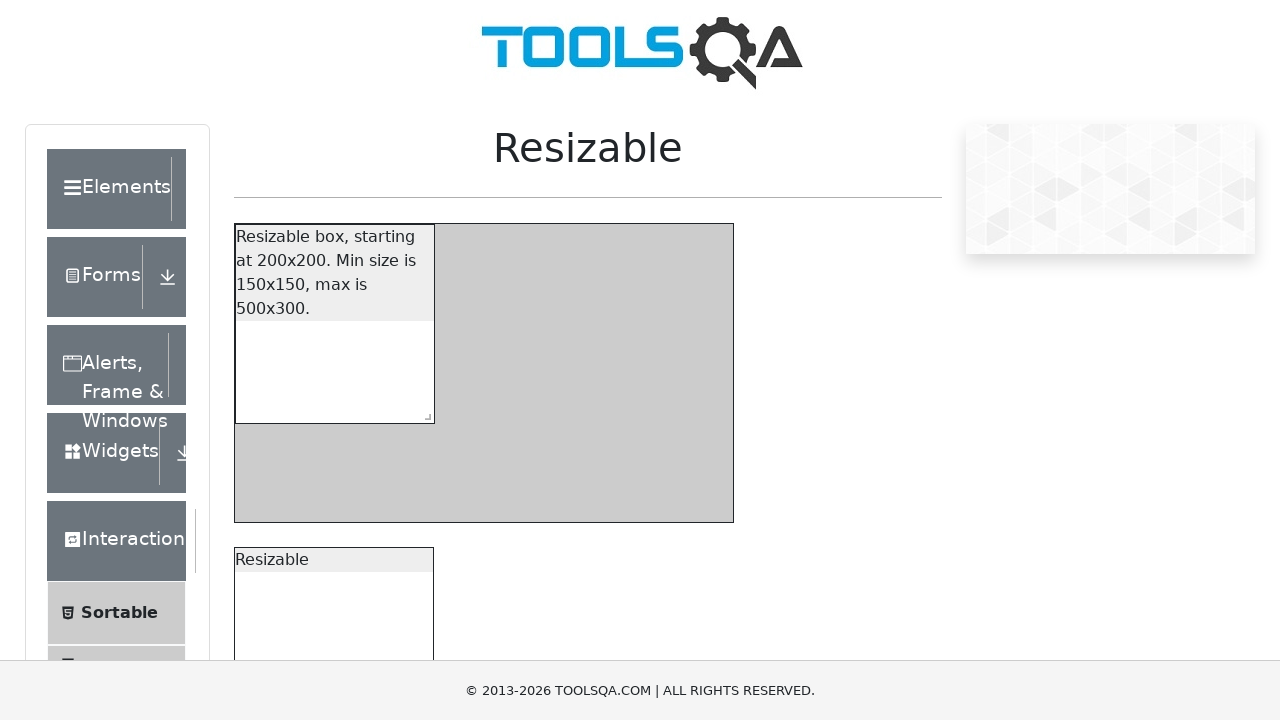

Waited for resizable box with restriction to be visible
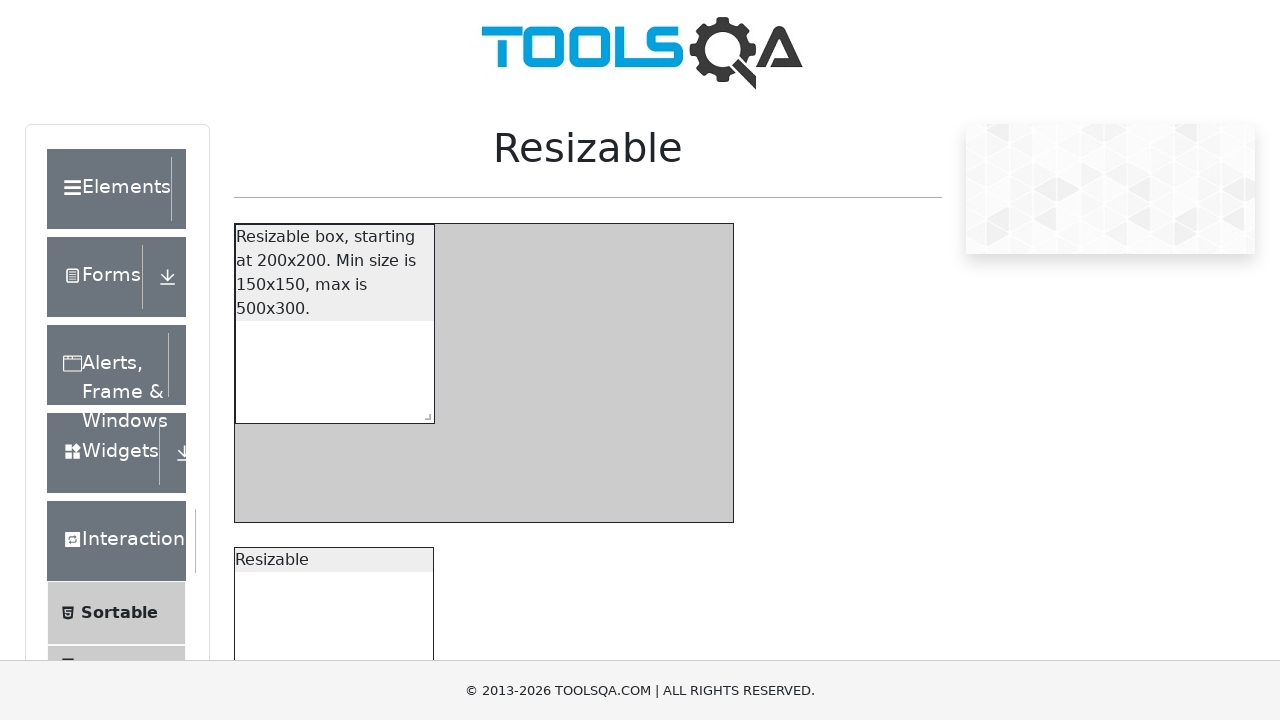

Located the resize handle element
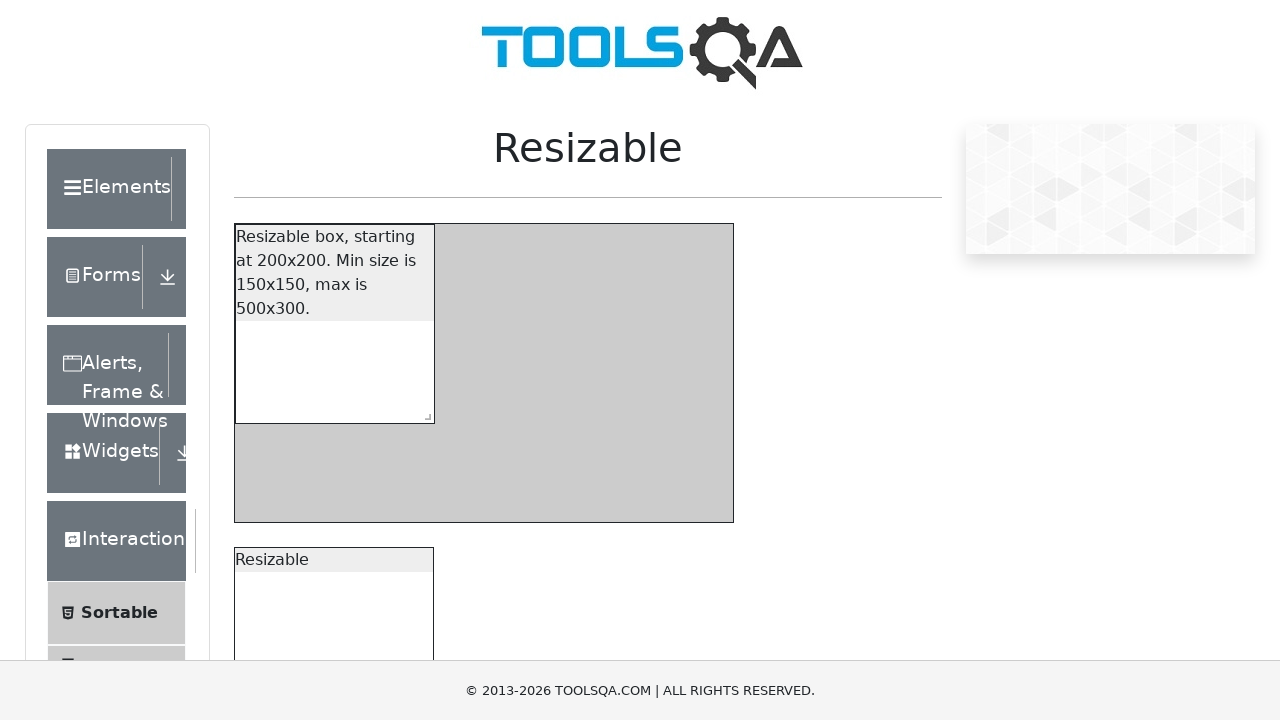

Retrieved bounding box of the resize handle
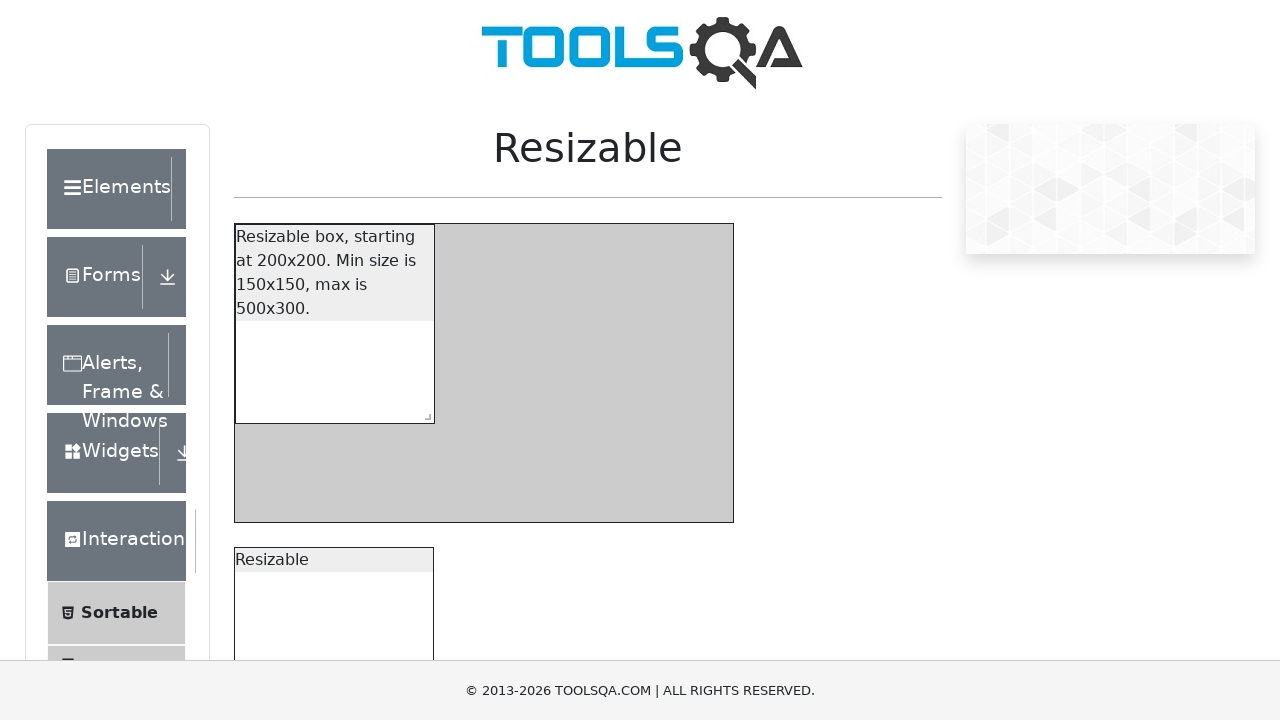

Moved mouse to center of resize handle at (424, 413)
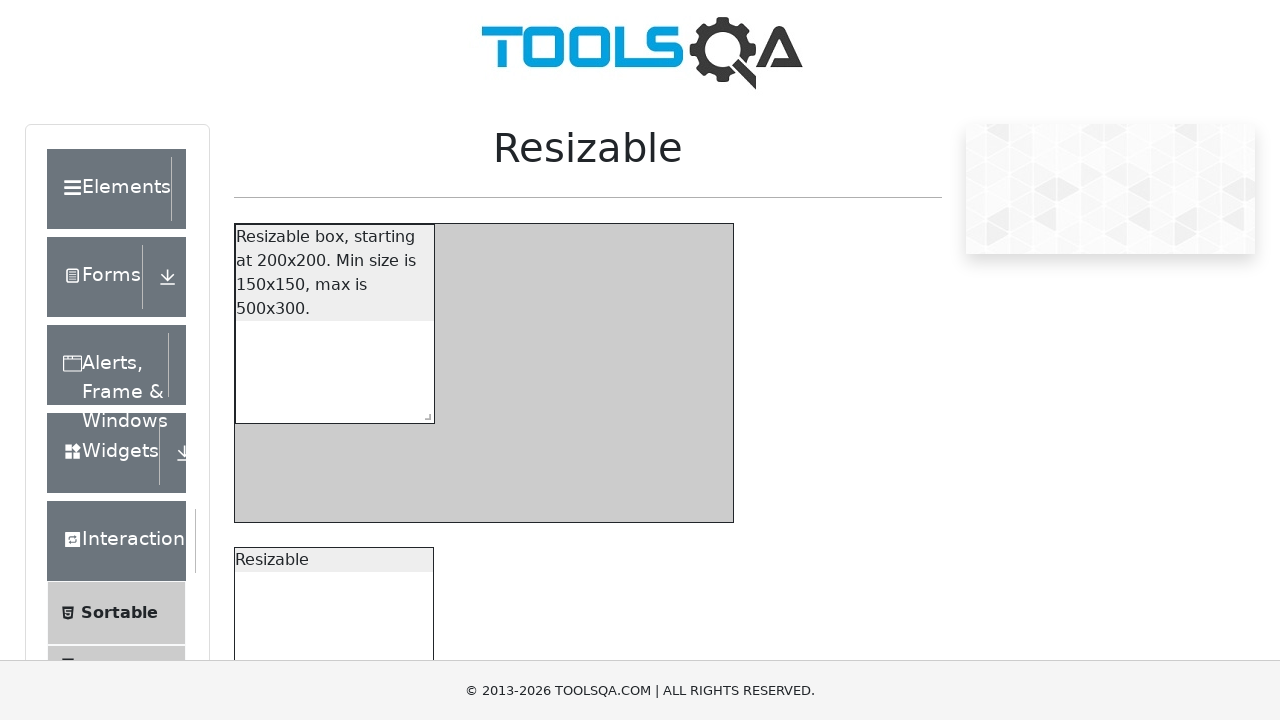

Pressed down mouse button on resize handle at (424, 413)
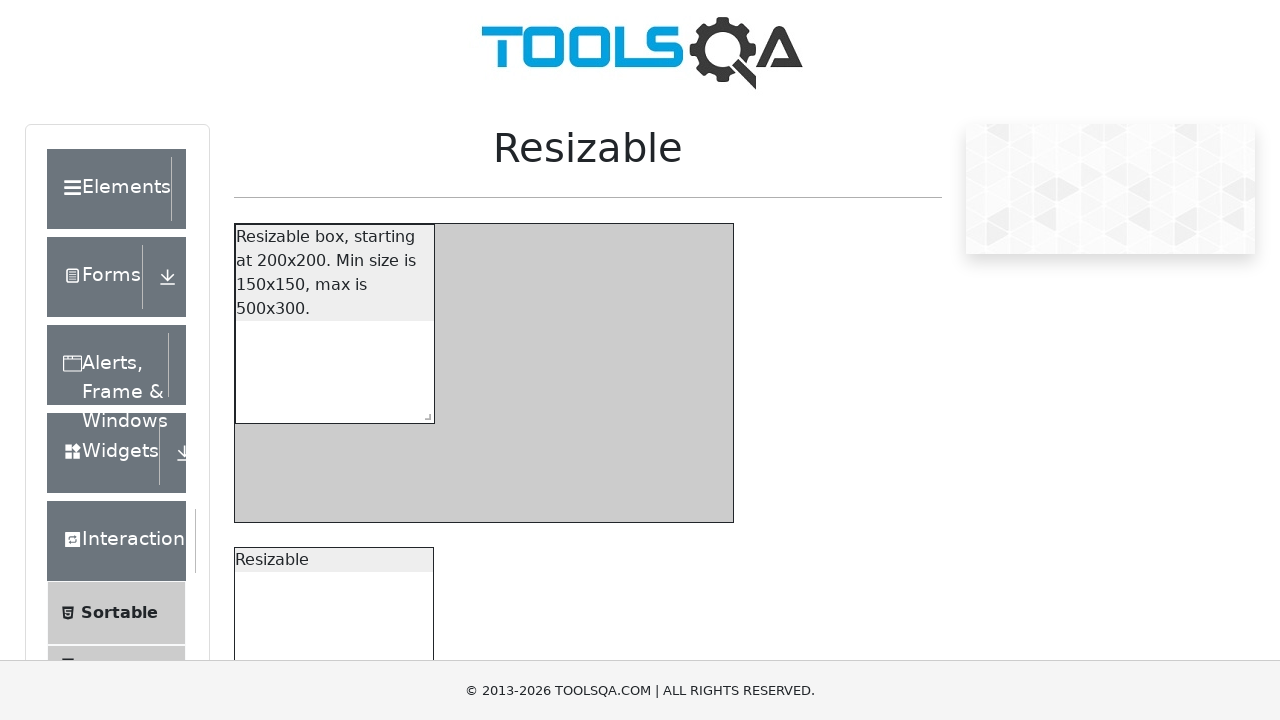

Dragged resize handle by offset (200, 50) to enlarge the box at (624, 463)
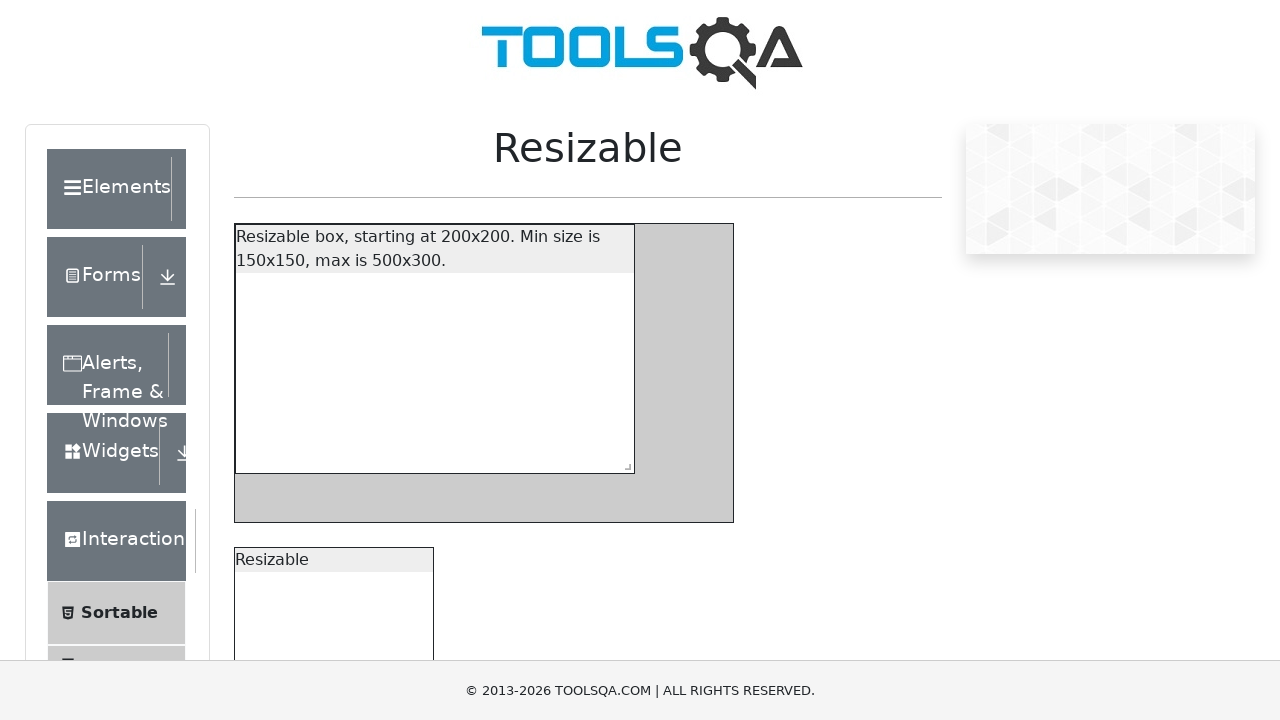

Released mouse button to complete resize operation at (624, 463)
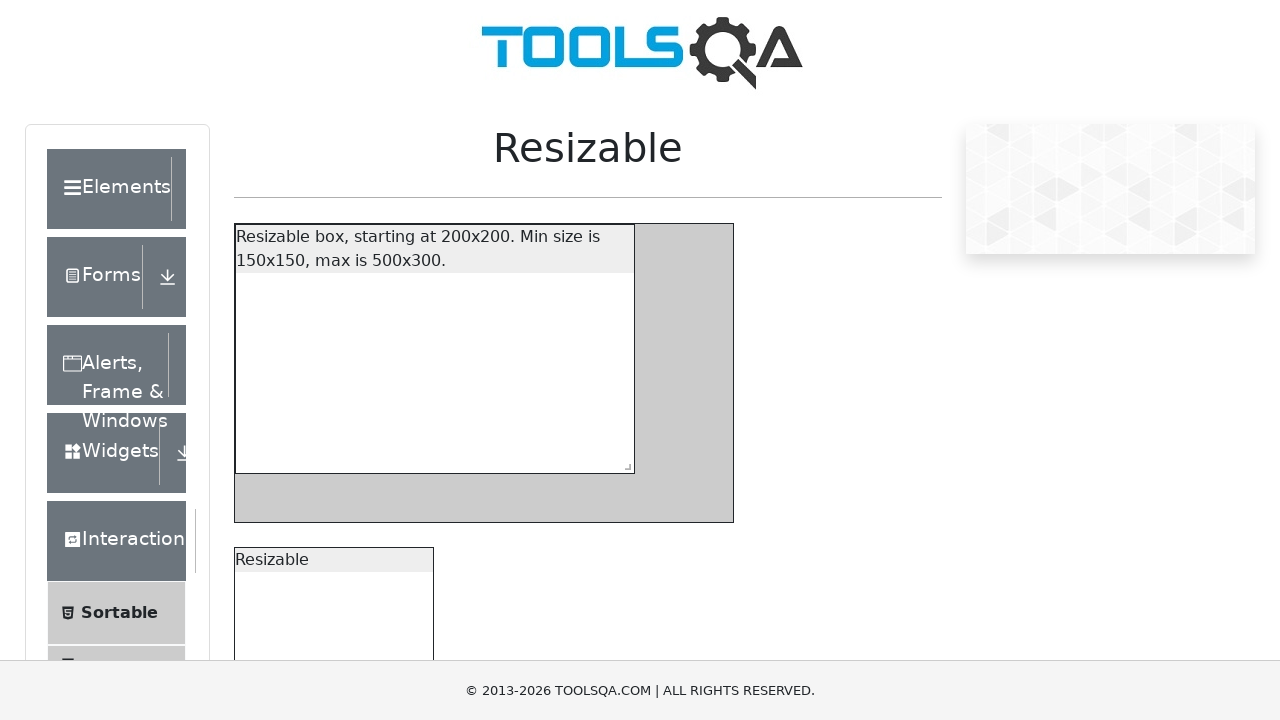

Located the resizable box element
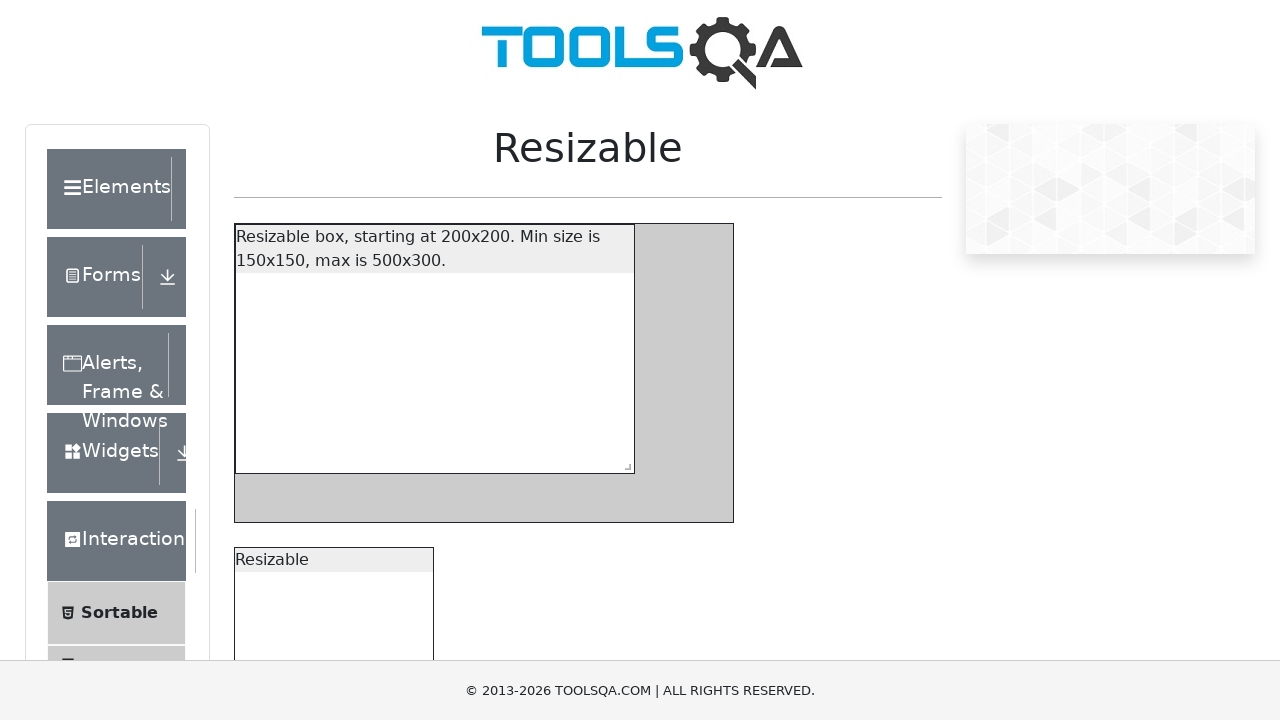

Retrieved style attribute from resizable box
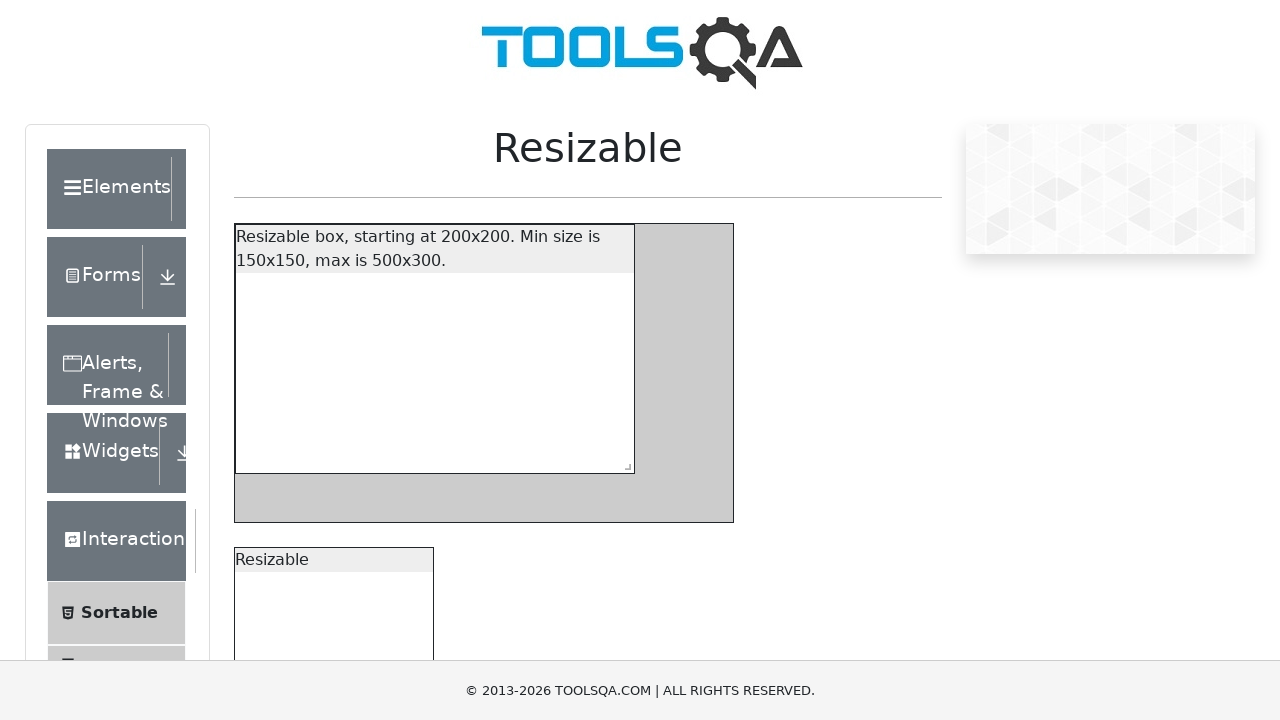

Verified resizable box has expected dimensions (400px x 250px)
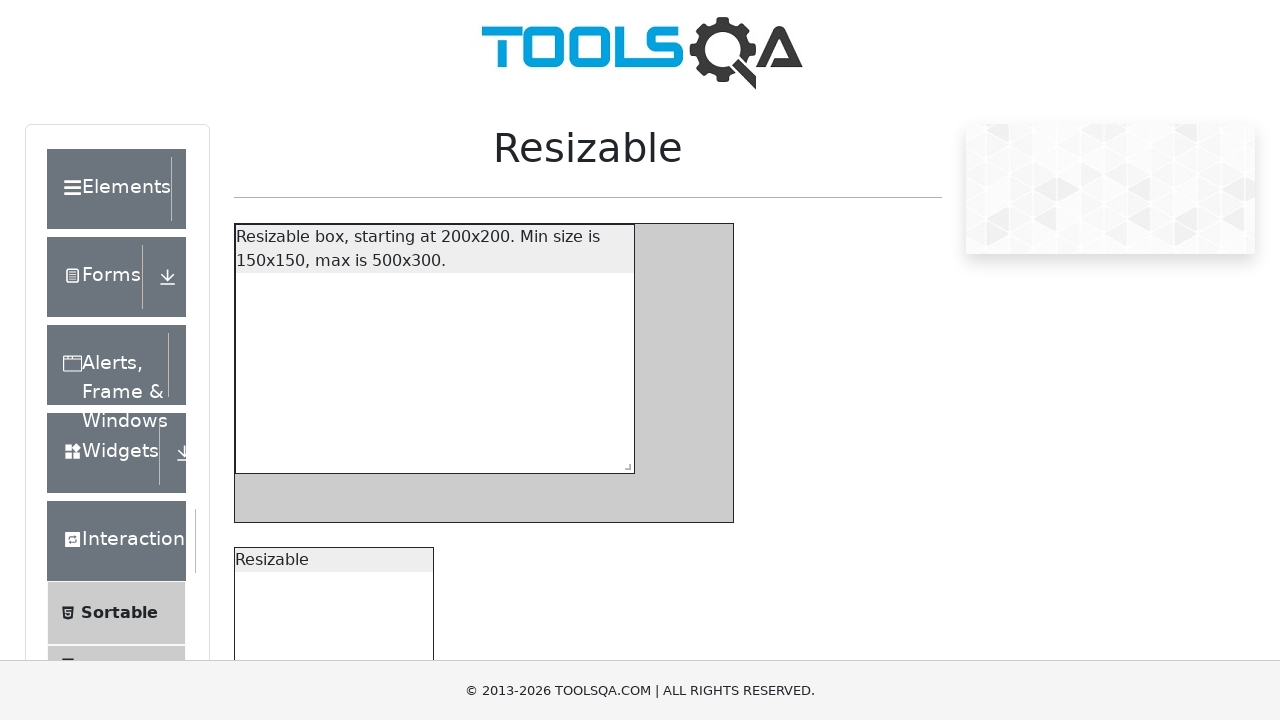

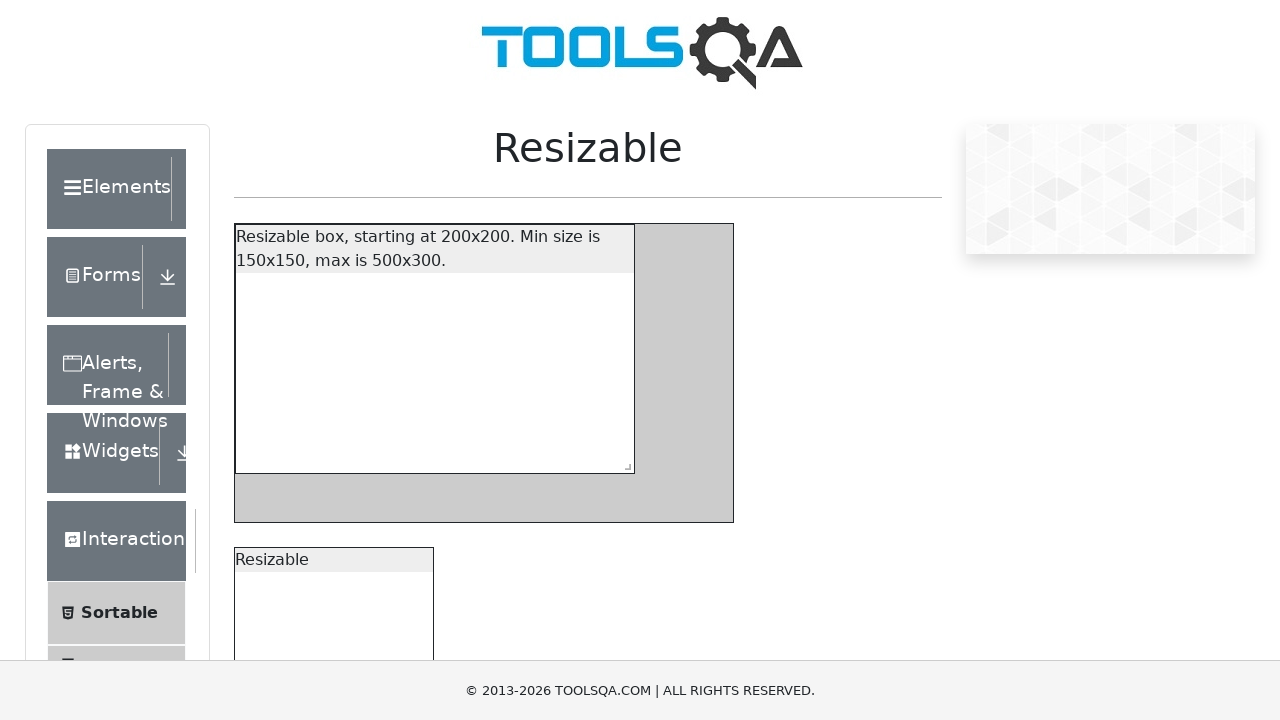